Tests the Online Banking page by clicking the "ONLINE BANKING" link and verifying that 6 operation headers are displayed, including "Pay Bills"

Starting URL: http://zero.webappsecurity.com/

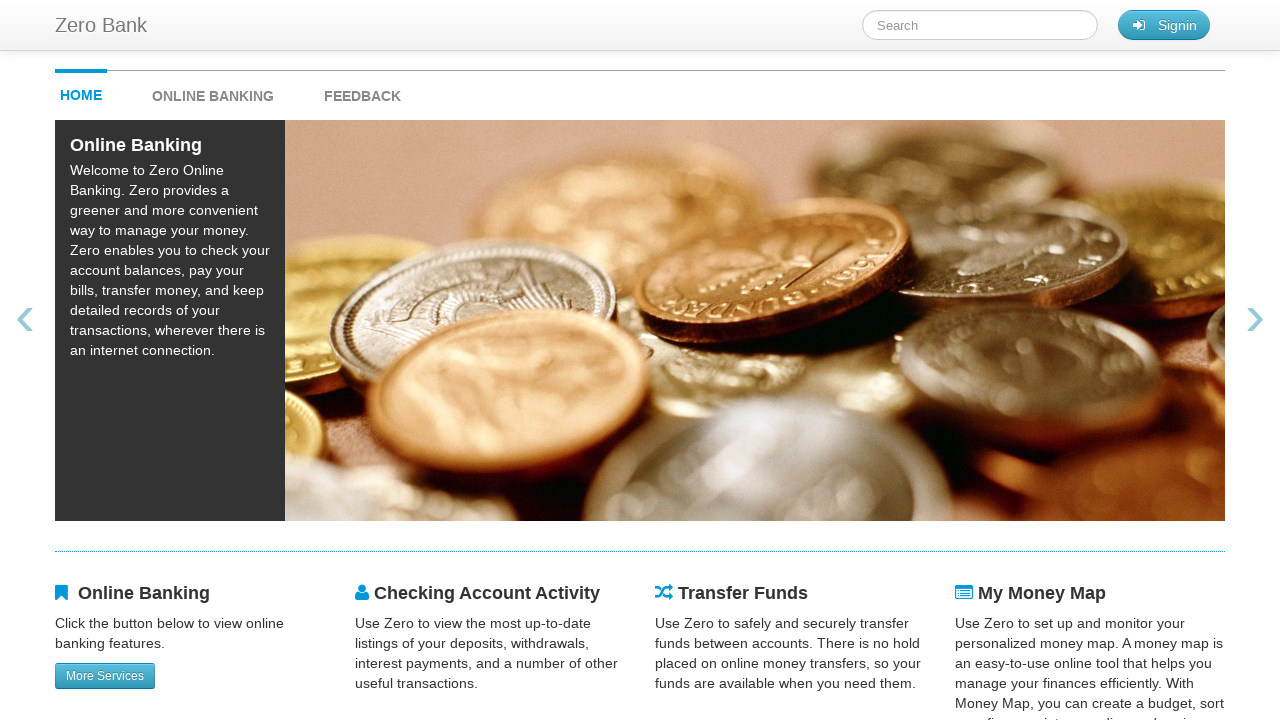

Clicked ONLINE BANKING link at (233, 91) on #onlineBankingMenu
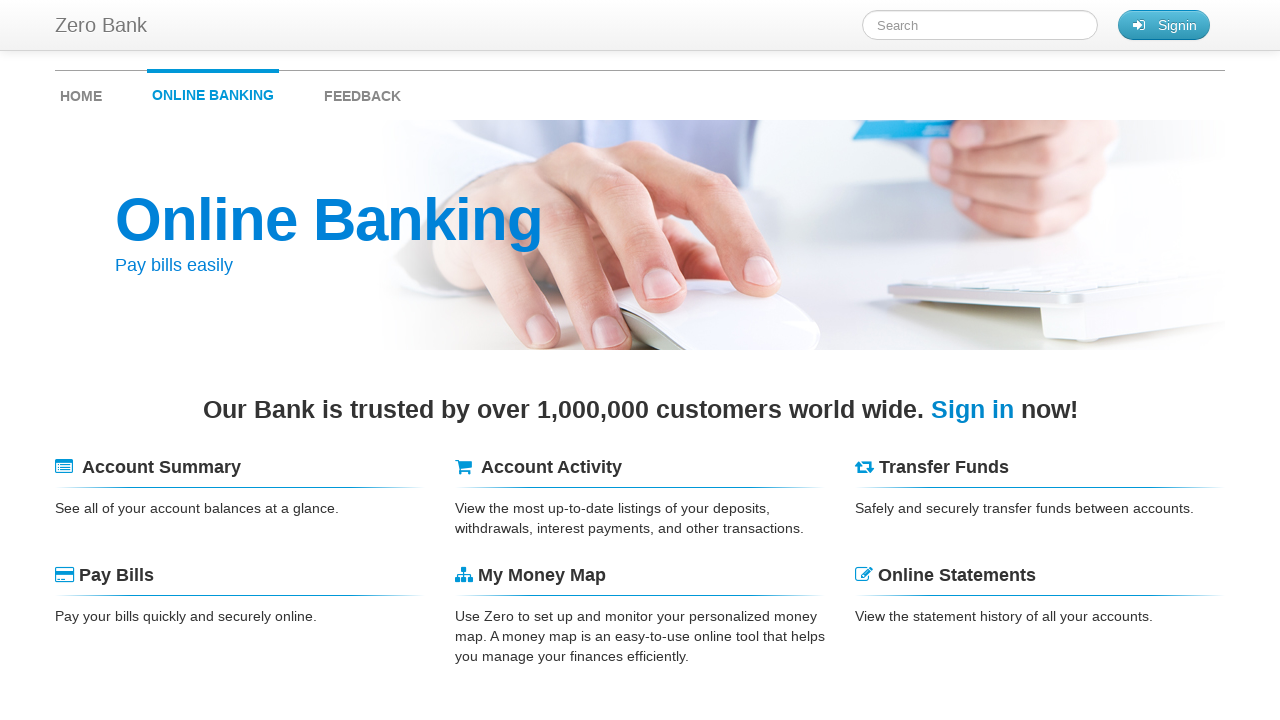

Waited for operation headers to be visible
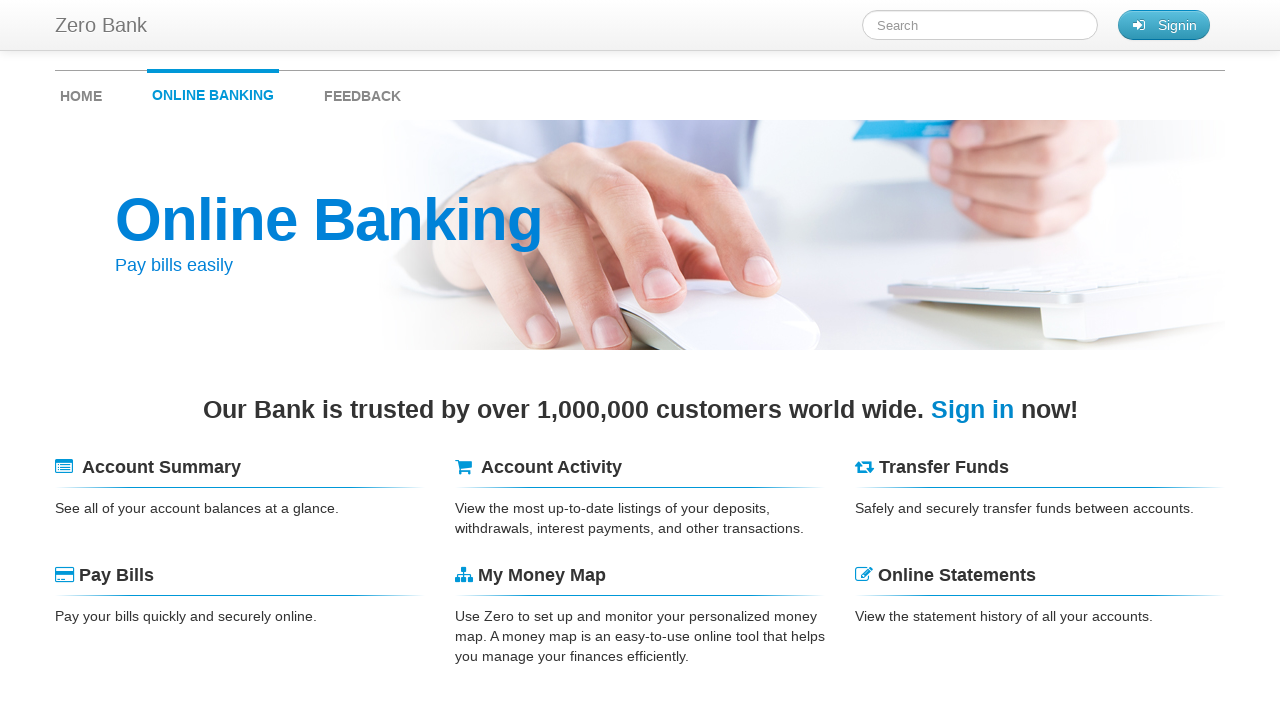

Located all operation headers
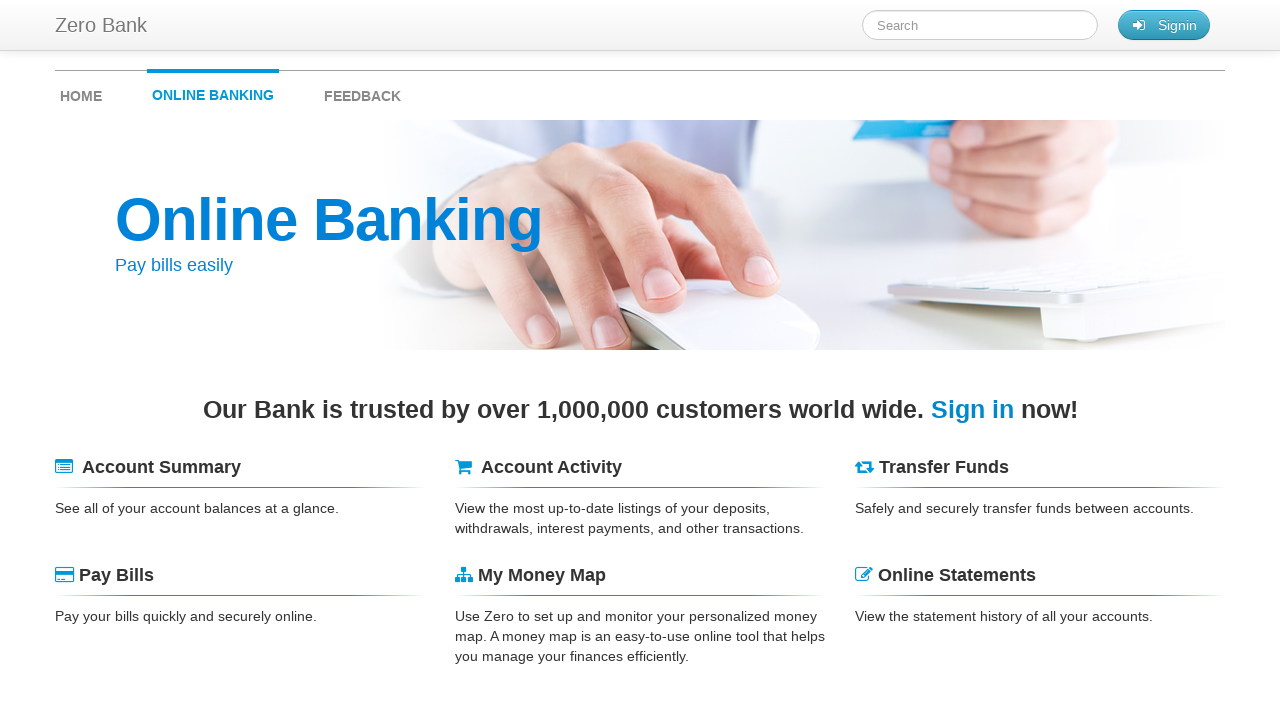

Verified that 6 operation headers are displayed
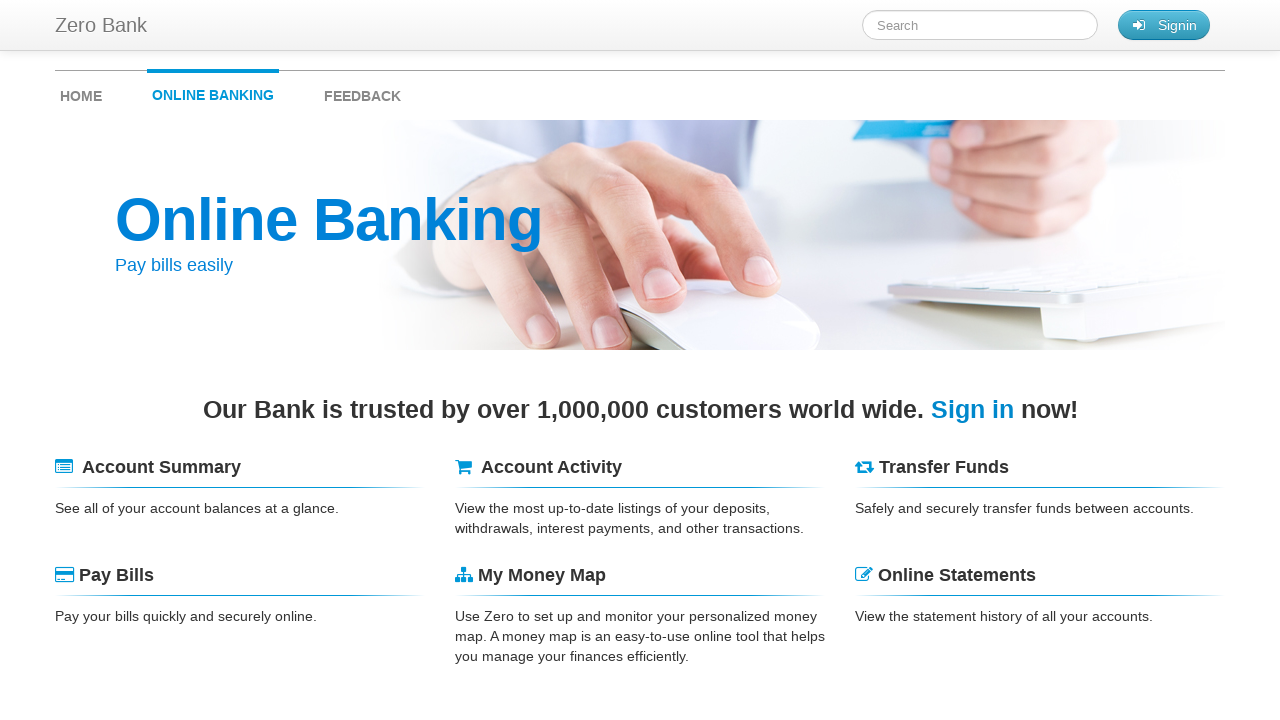

Extracted text content from all operation headers
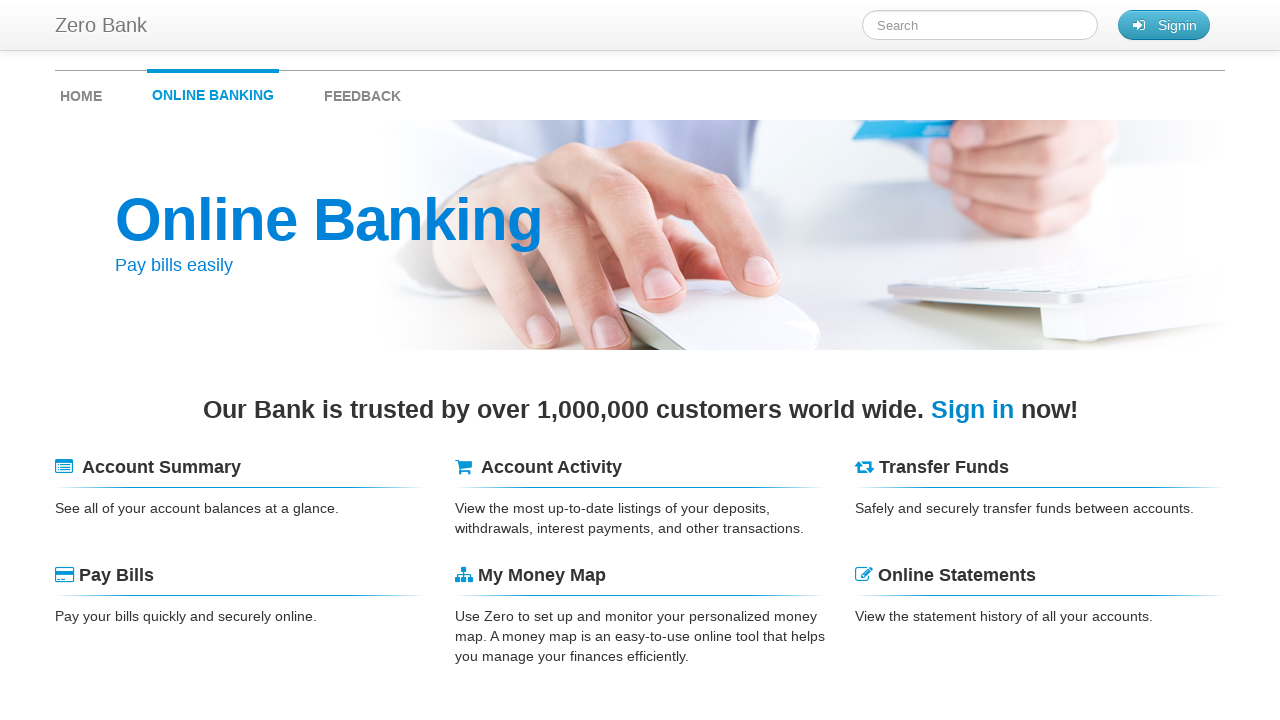

Verified that Pay Bills header is present among the 6 operation headers
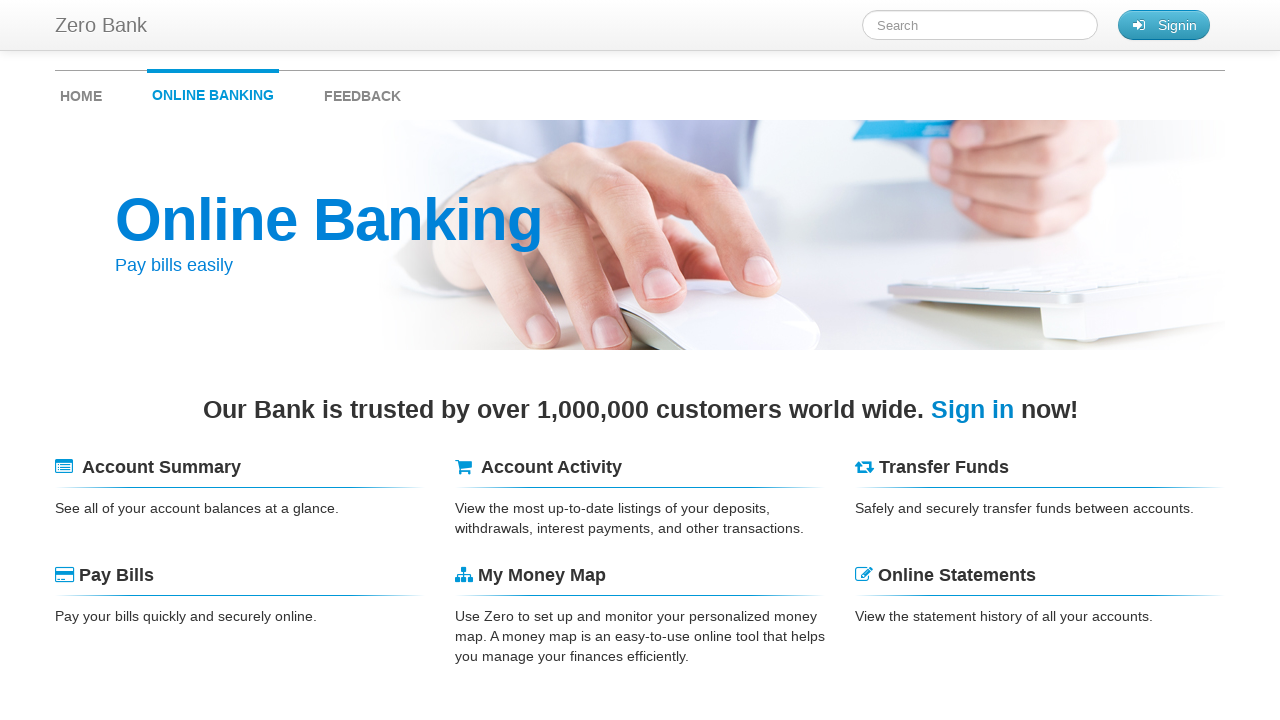

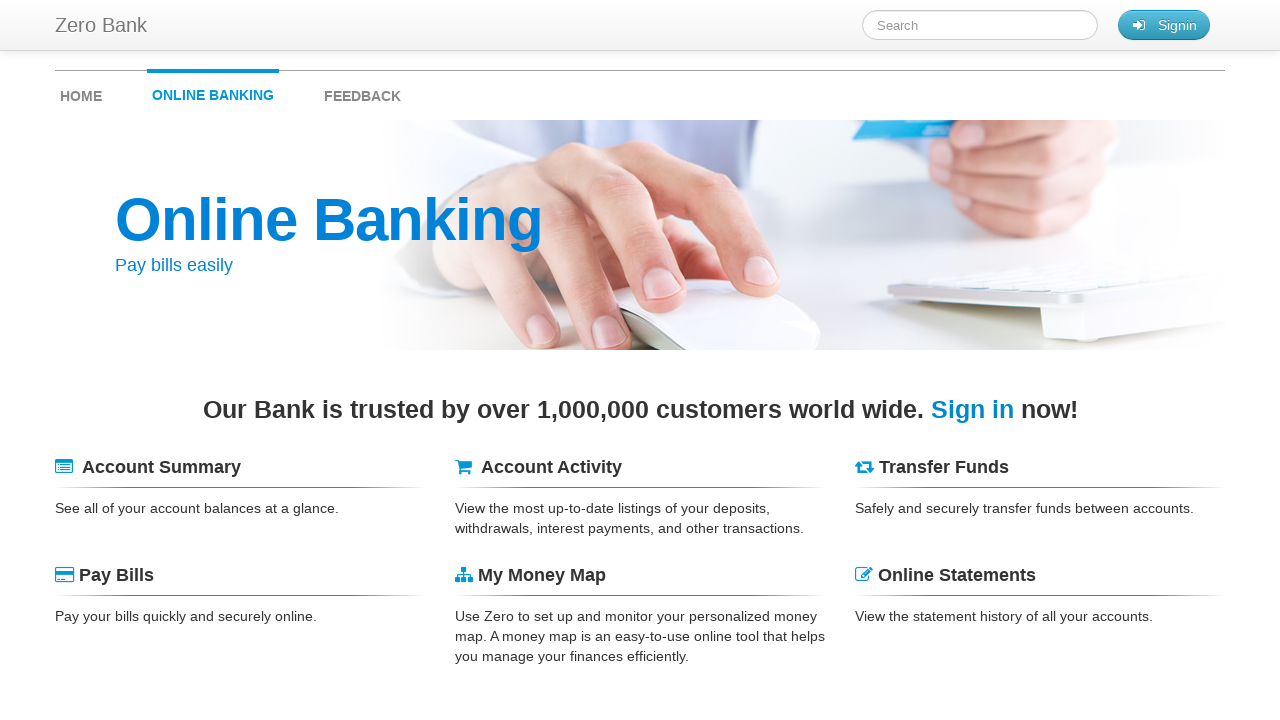